Tests multi-select dropdown functionality by selecting multiple hobbies options using different selection methods (by index, value, and visible text)

Starting URL: https://freelance-learn-automation.vercel.app/signup

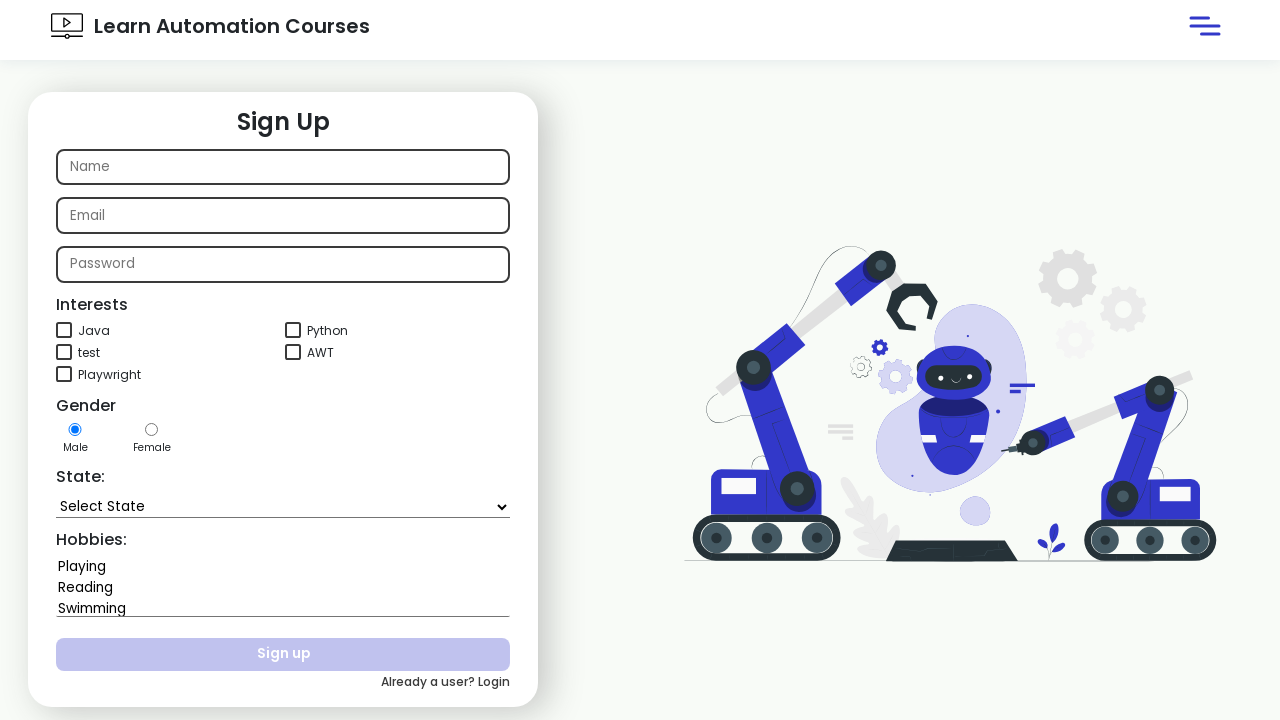

Located hobbies dropdown element
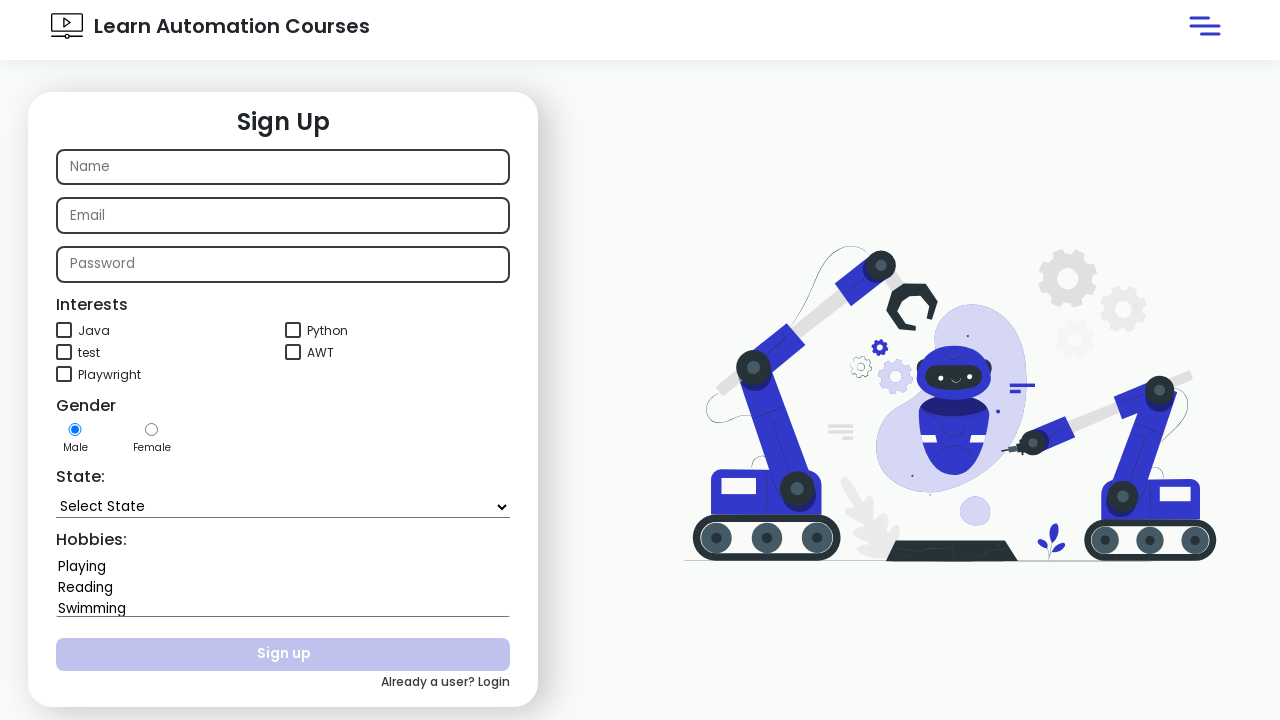

Selected hobby by index 3 (4th option) on #hobbies
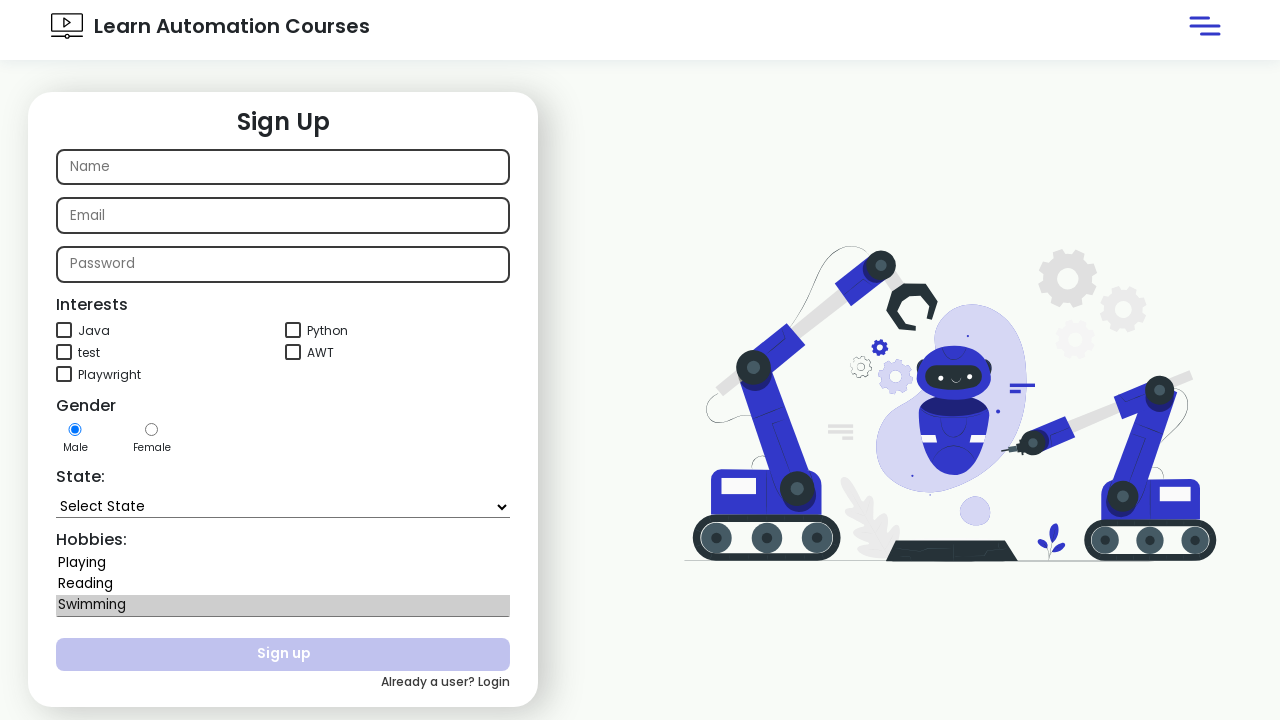

Selected hobby by value 'Dancing' on #hobbies
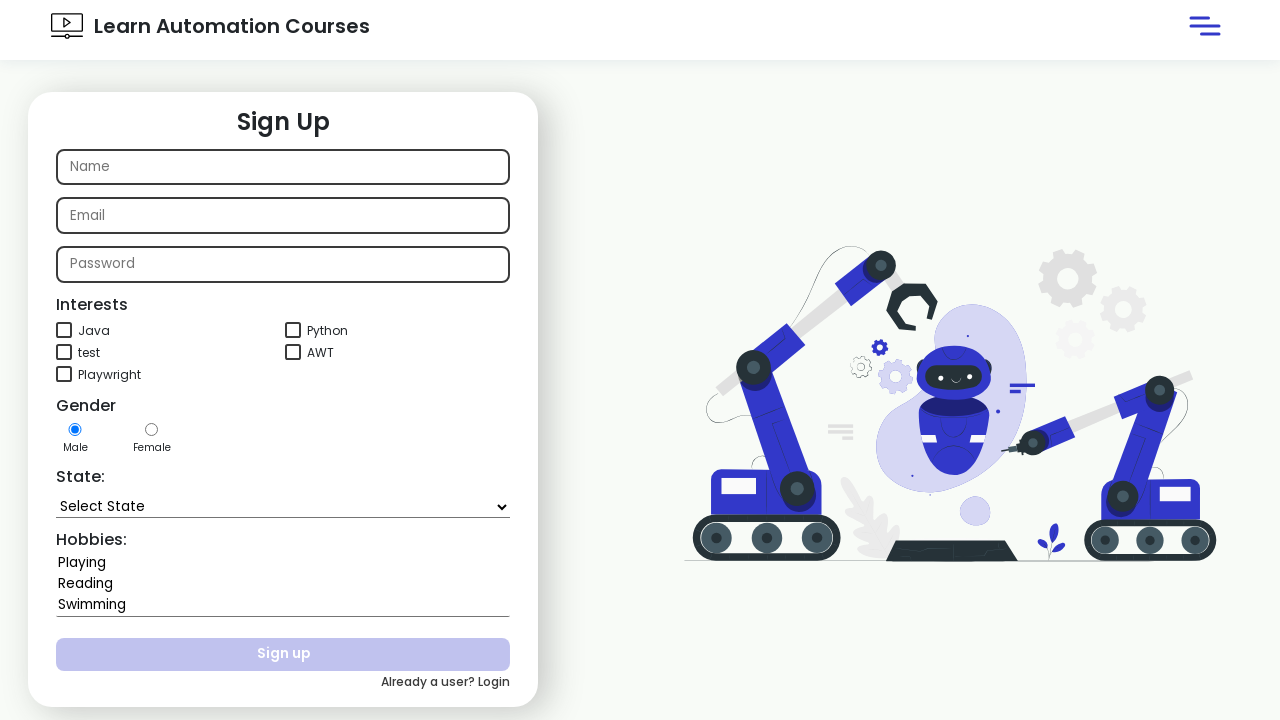

Selected hobby by visible text 'Playing' on #hobbies
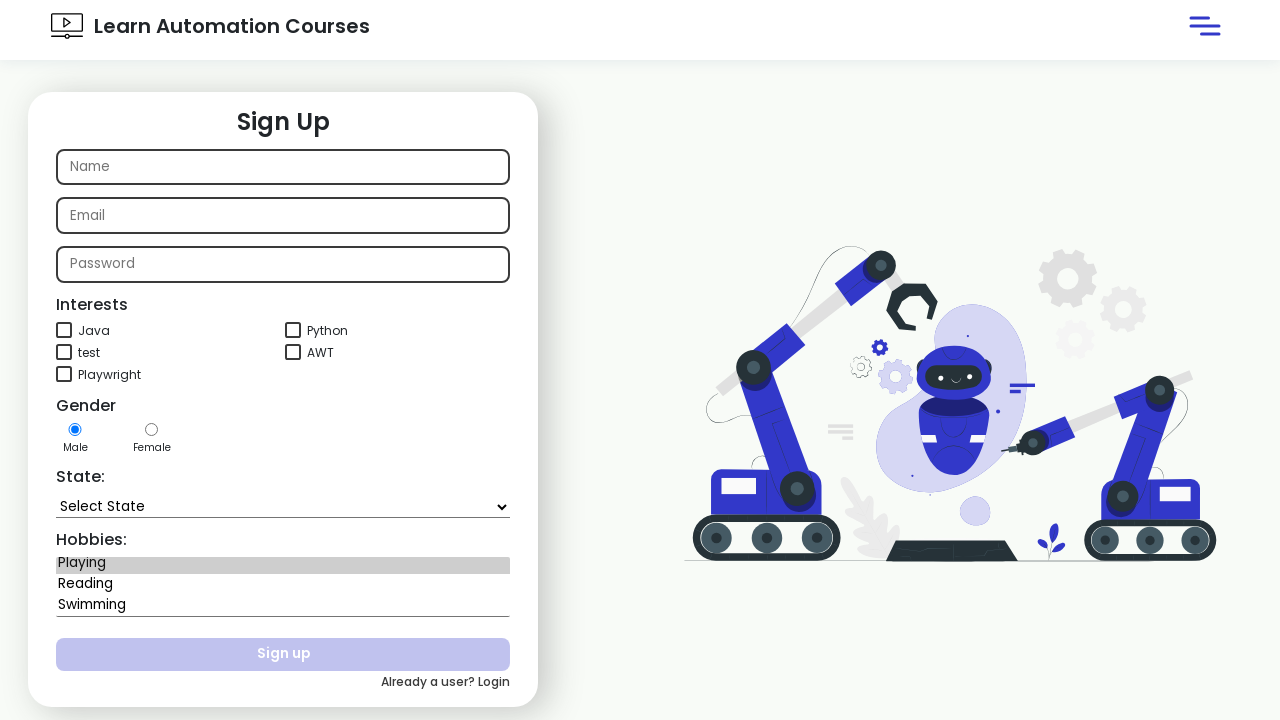

Retrieved all checked options - 1 options selected
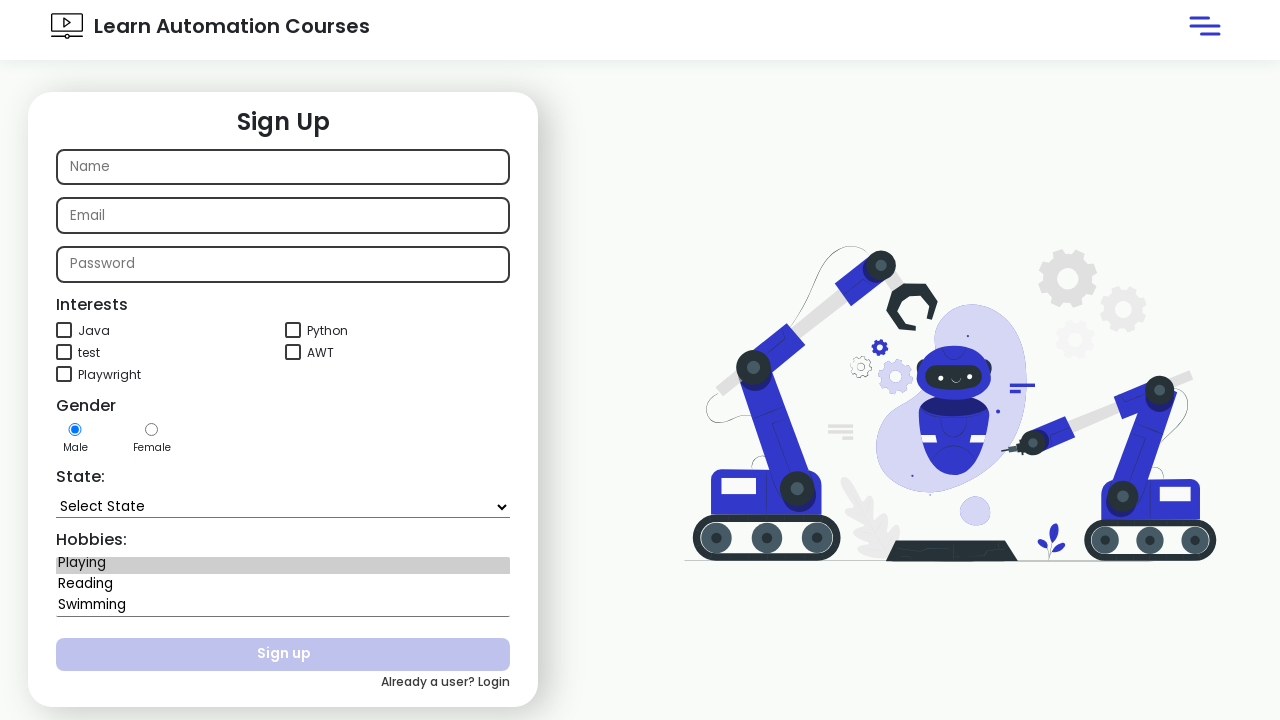

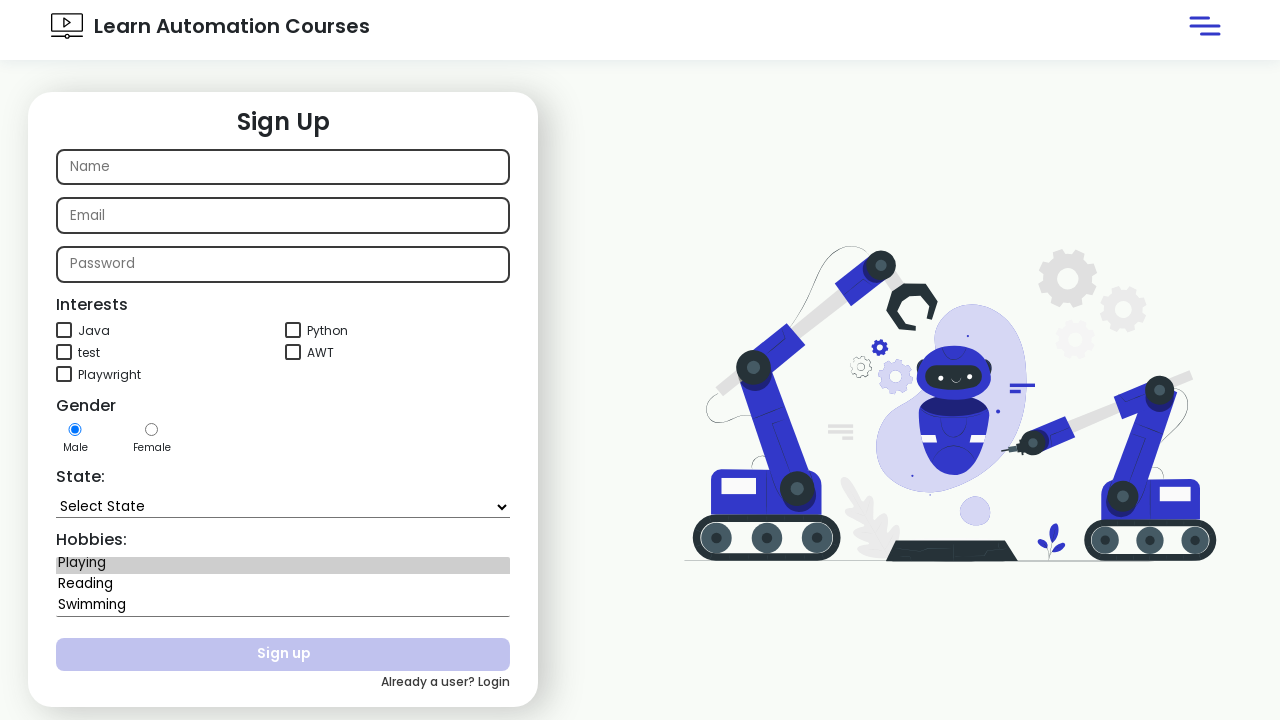